Navigates to the jQuery UI droppable demo page and scrolls down the page using JavaScript execution to demonstrate page scrolling functionality.

Starting URL: http://jqueryui.com/droppable/

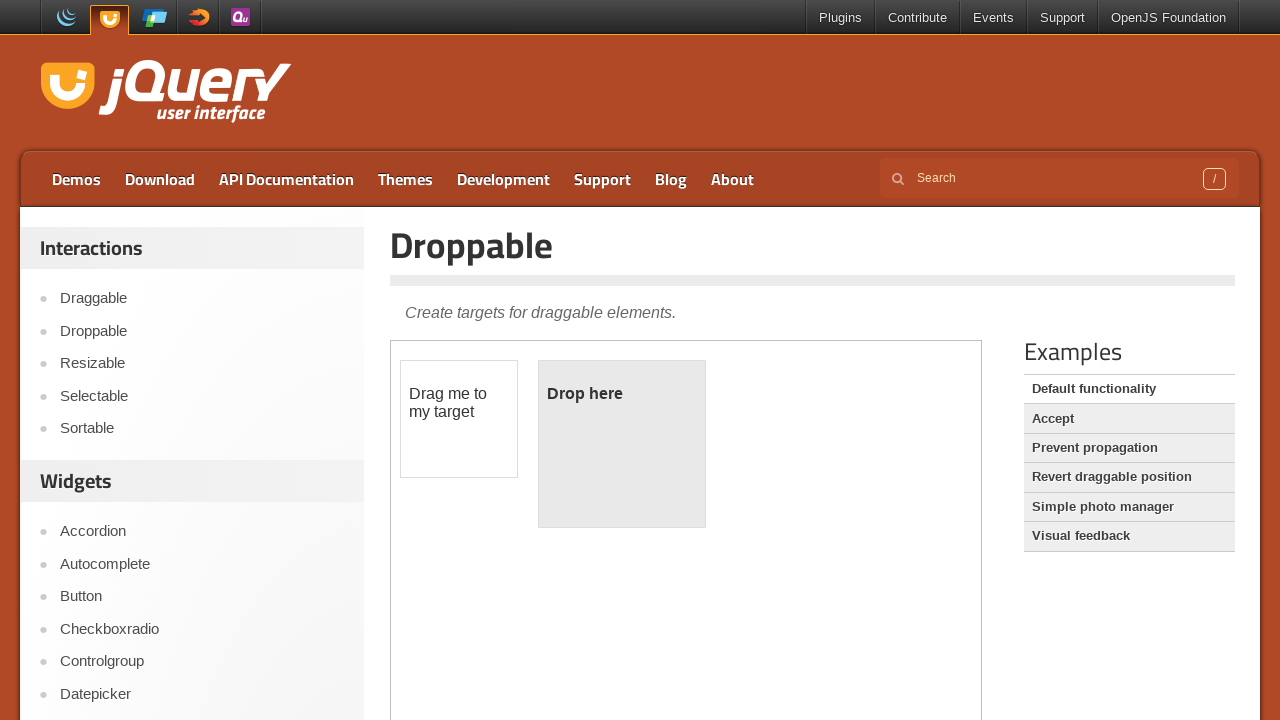

Waited for page to load with domcontentloaded state
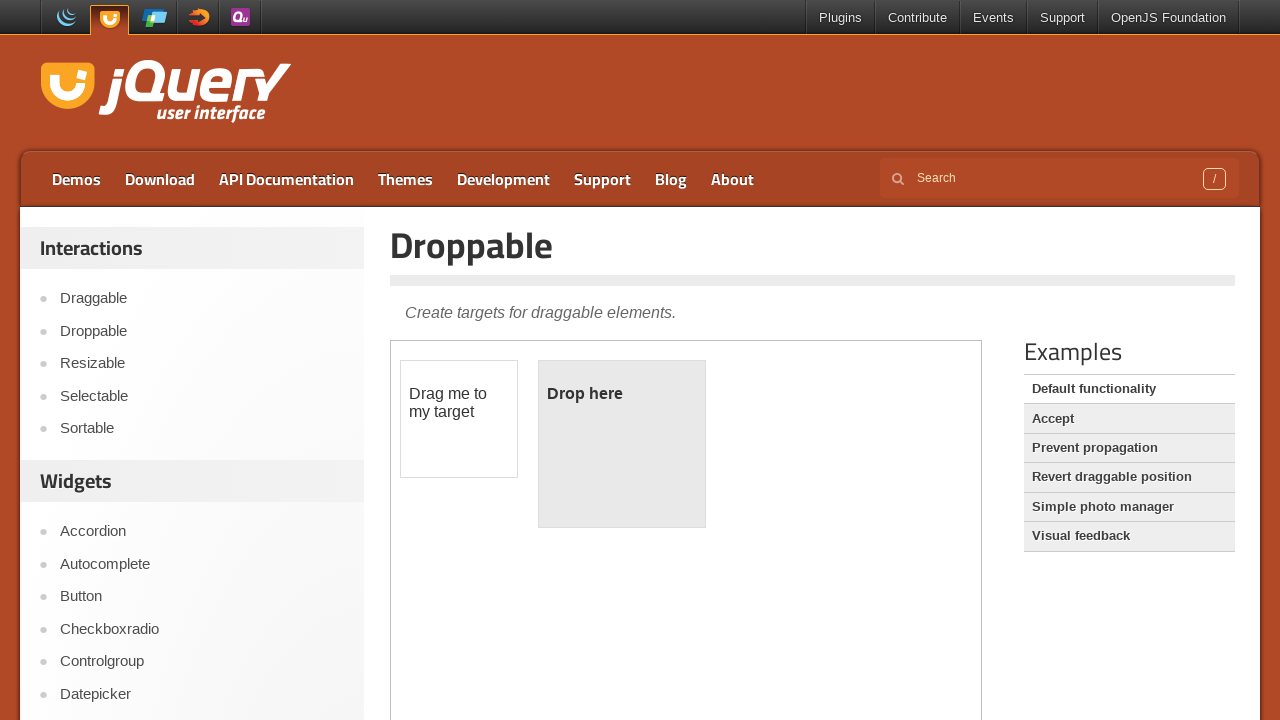

Scrolled down the page by 1000 pixels using JavaScript
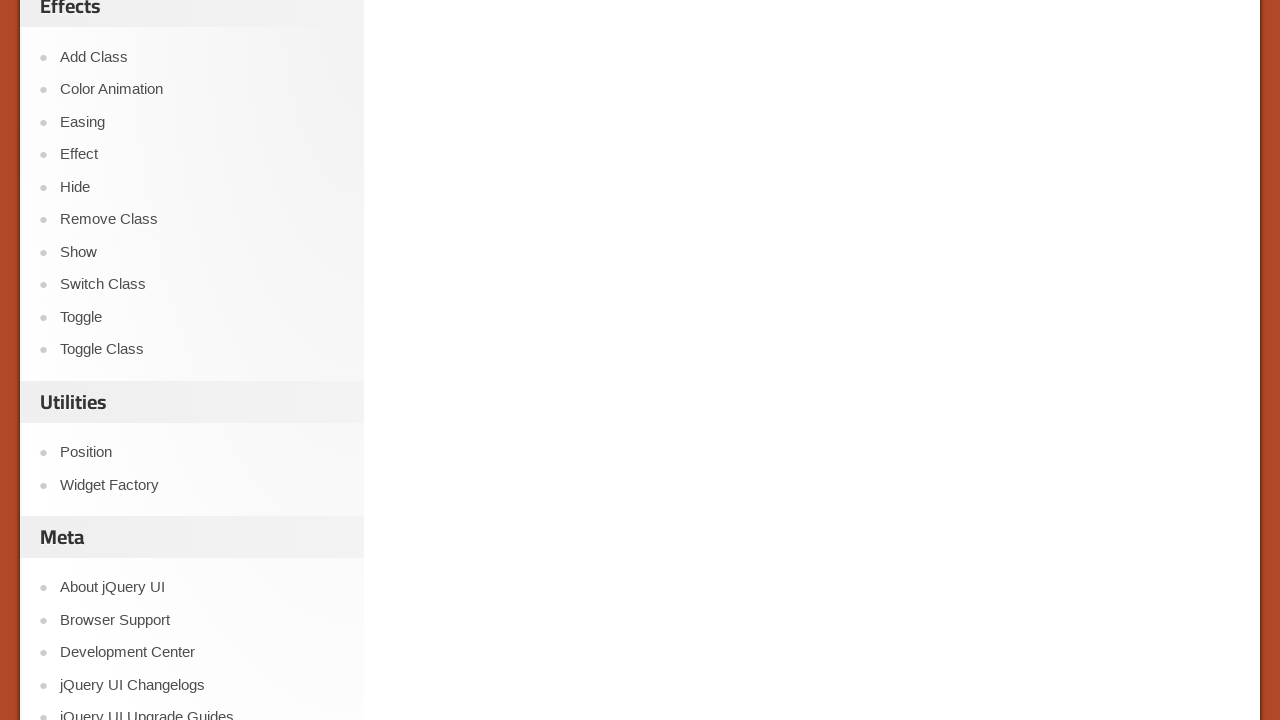

Waited 1000ms to observe the scroll effect
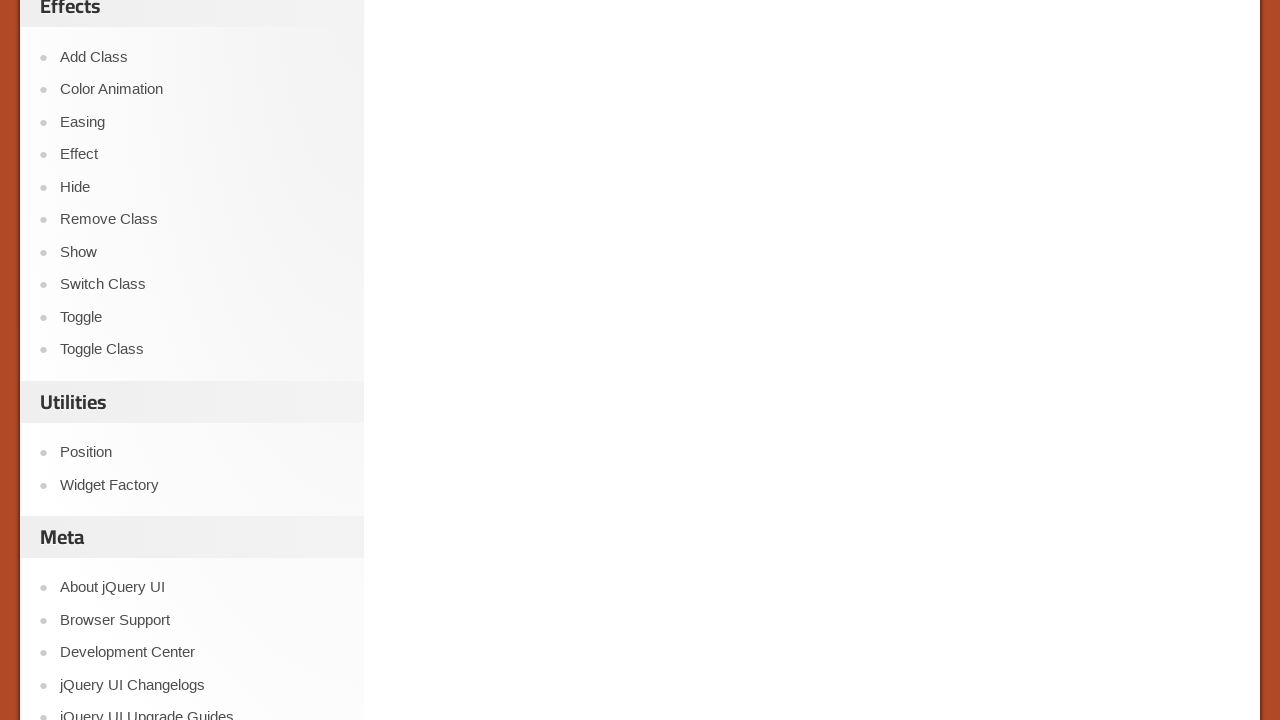

Verified the droppable iframe is visible on the page
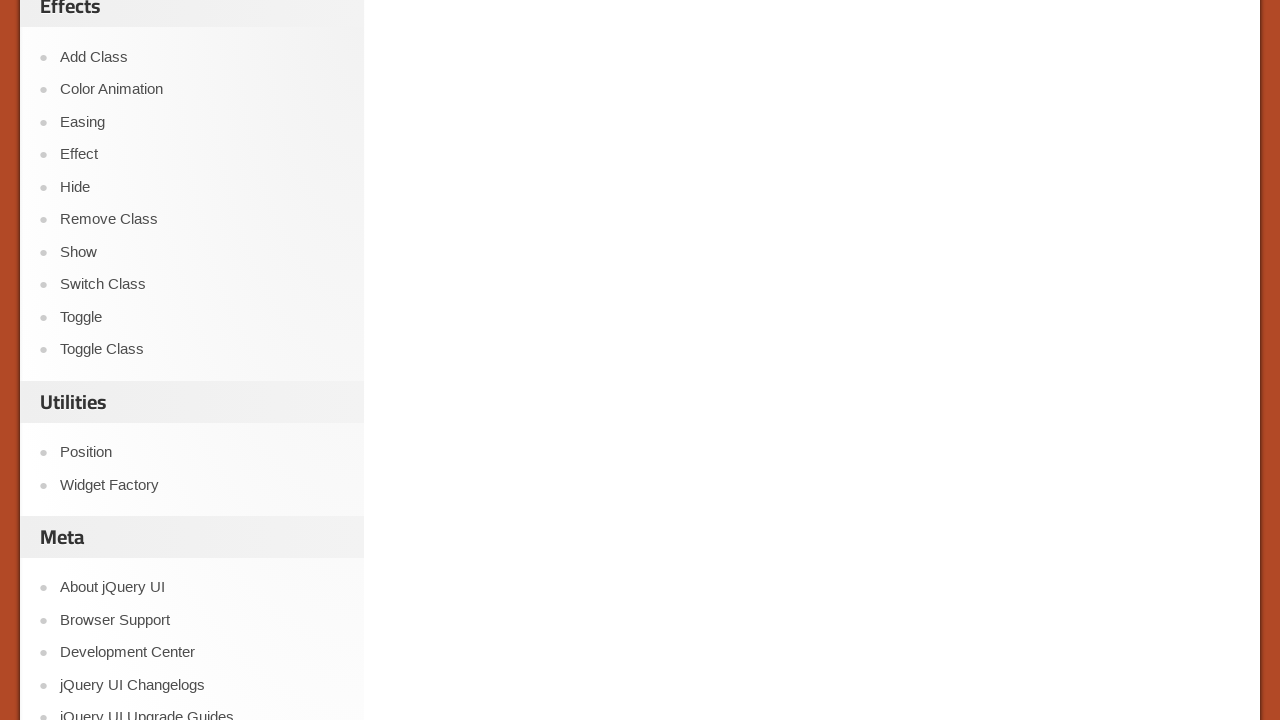

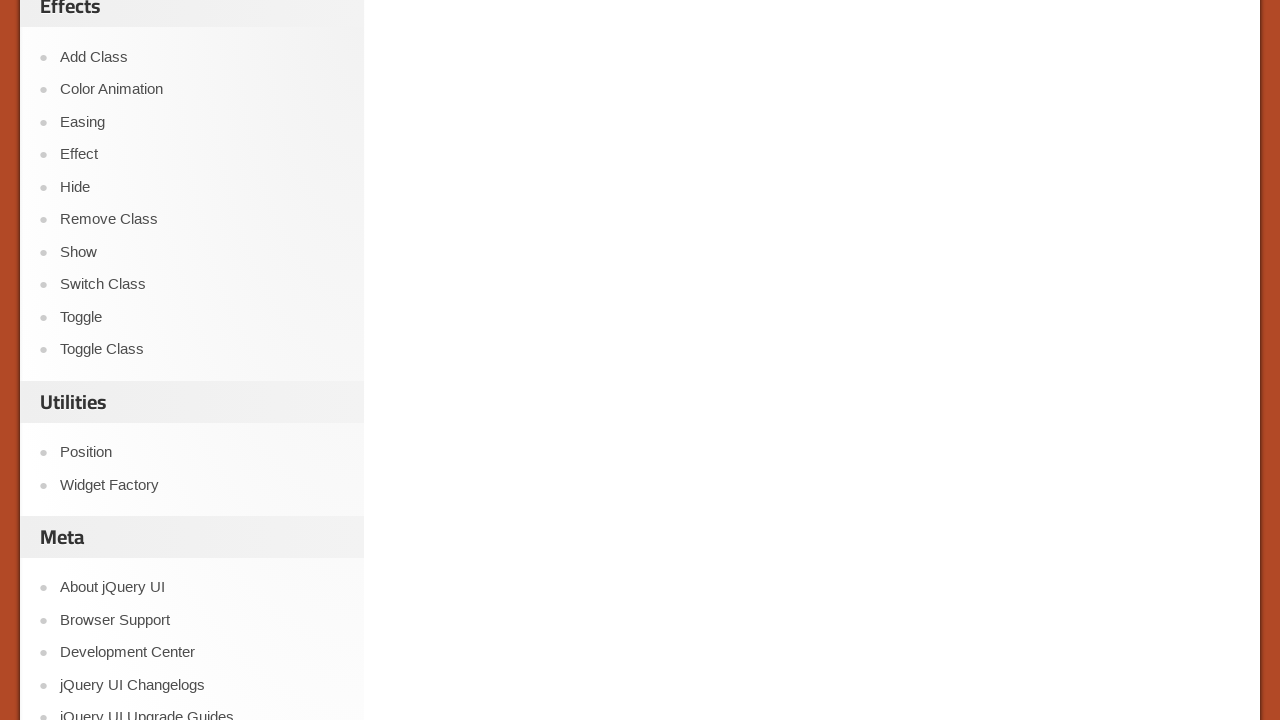